Tests the jQuery UI color picker slider demo by switching to the iframe and dragging the red, green, and blue color sliders to different positions using mouse drag actions.

Starting URL: https://jqueryui.com/slider/#colorpicker

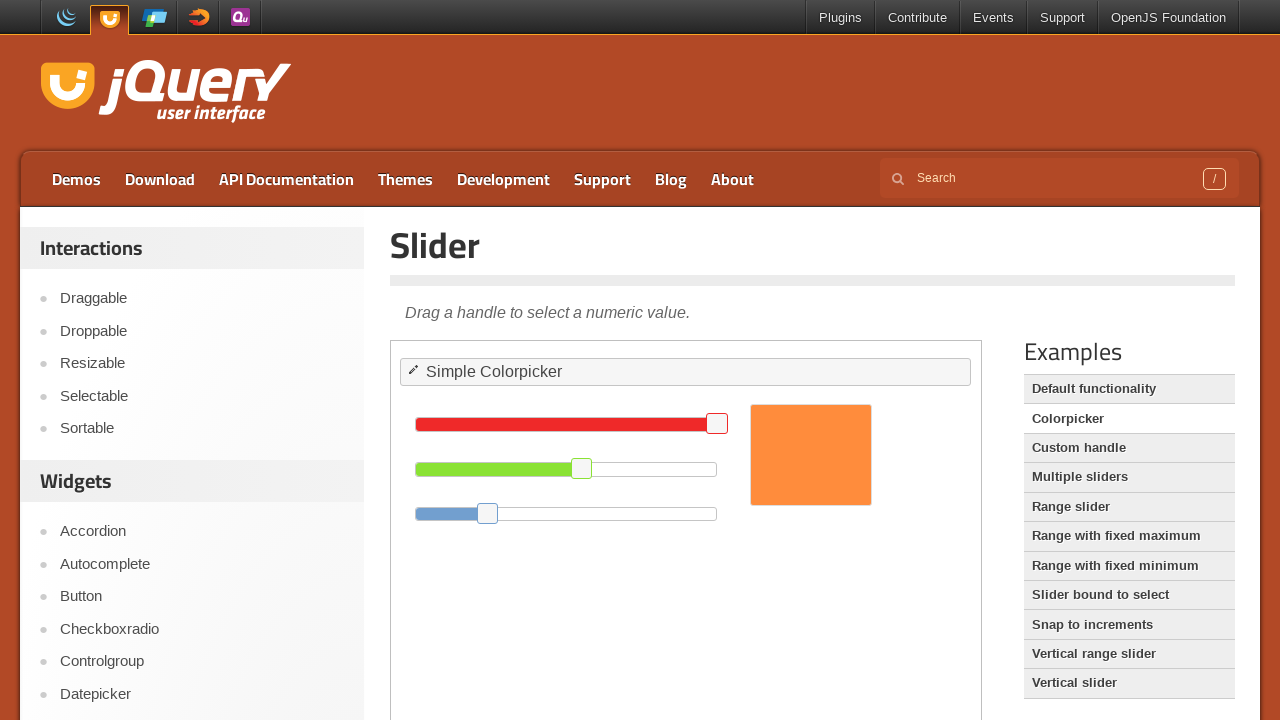

Located the demo iframe
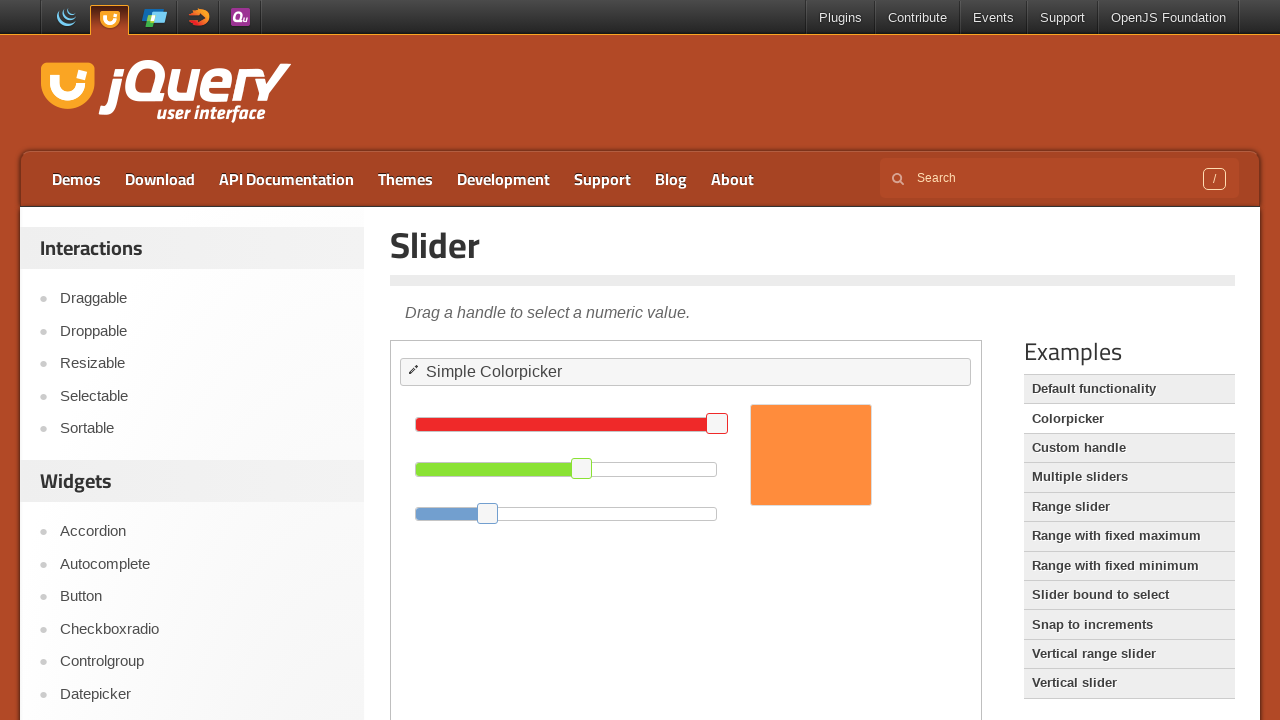

Located the red slider handle
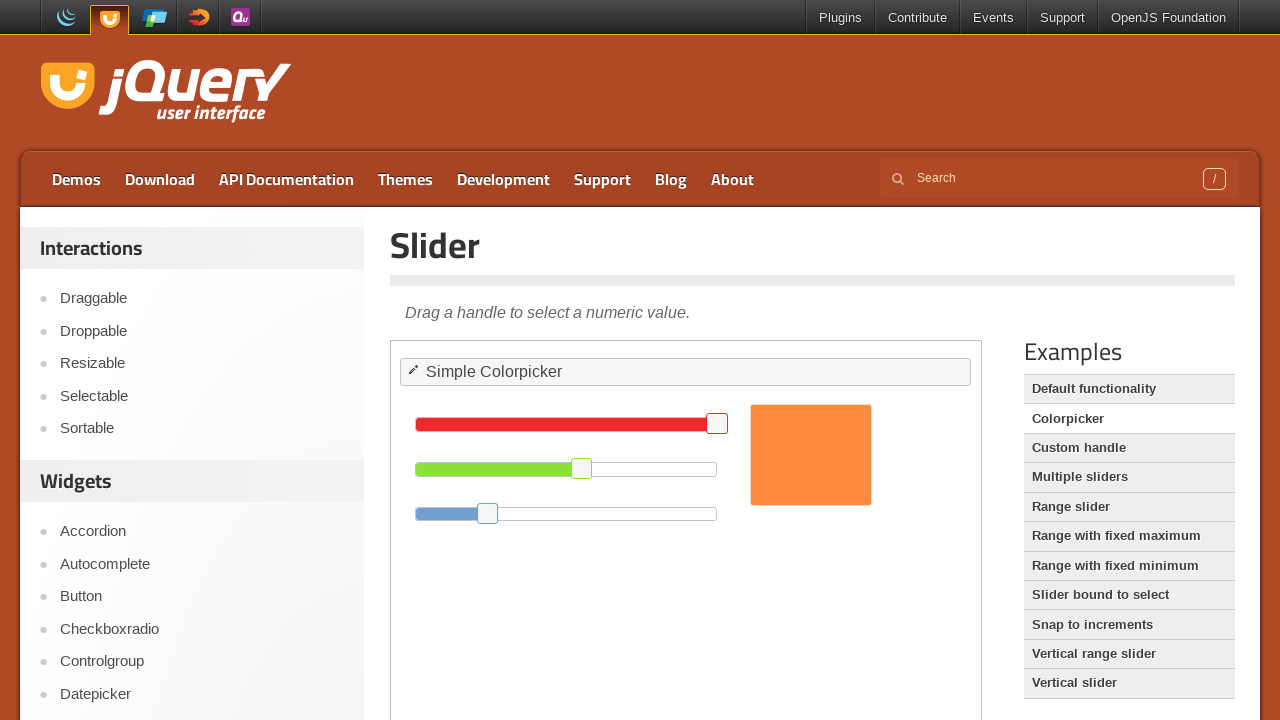

Got bounding box of red slider handle
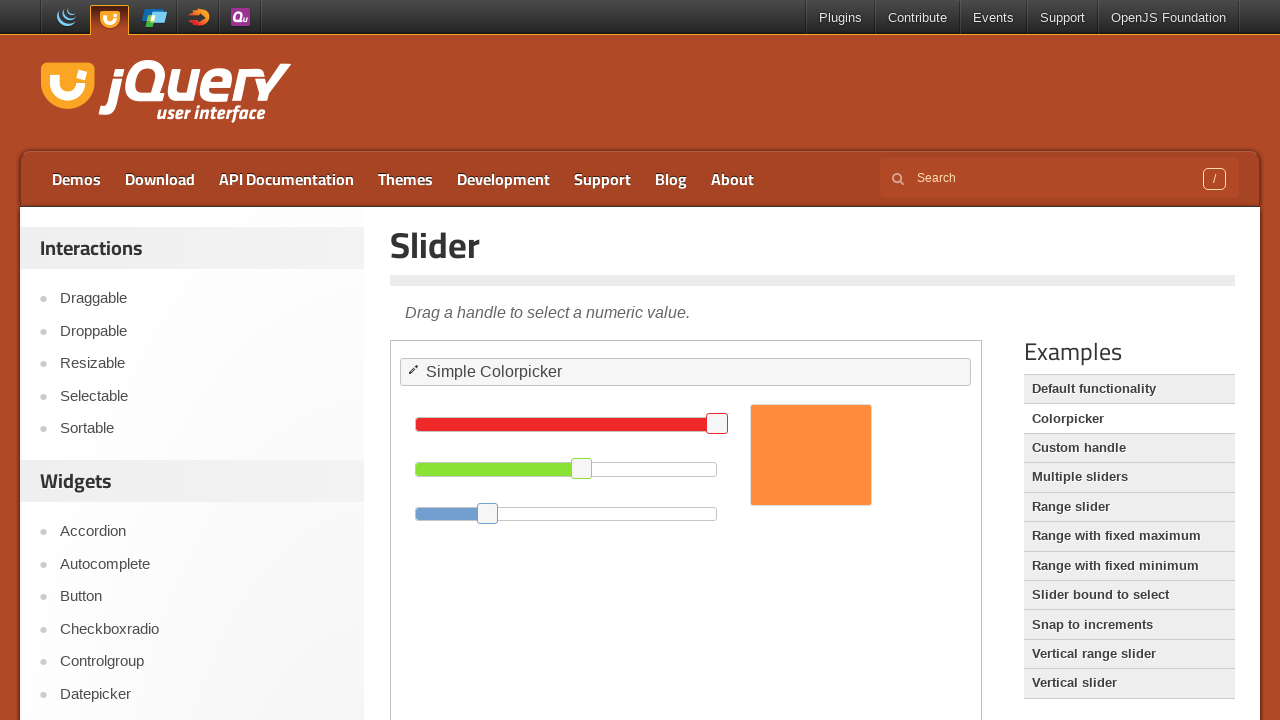

Moved mouse to center of red slider handle at (717, 424)
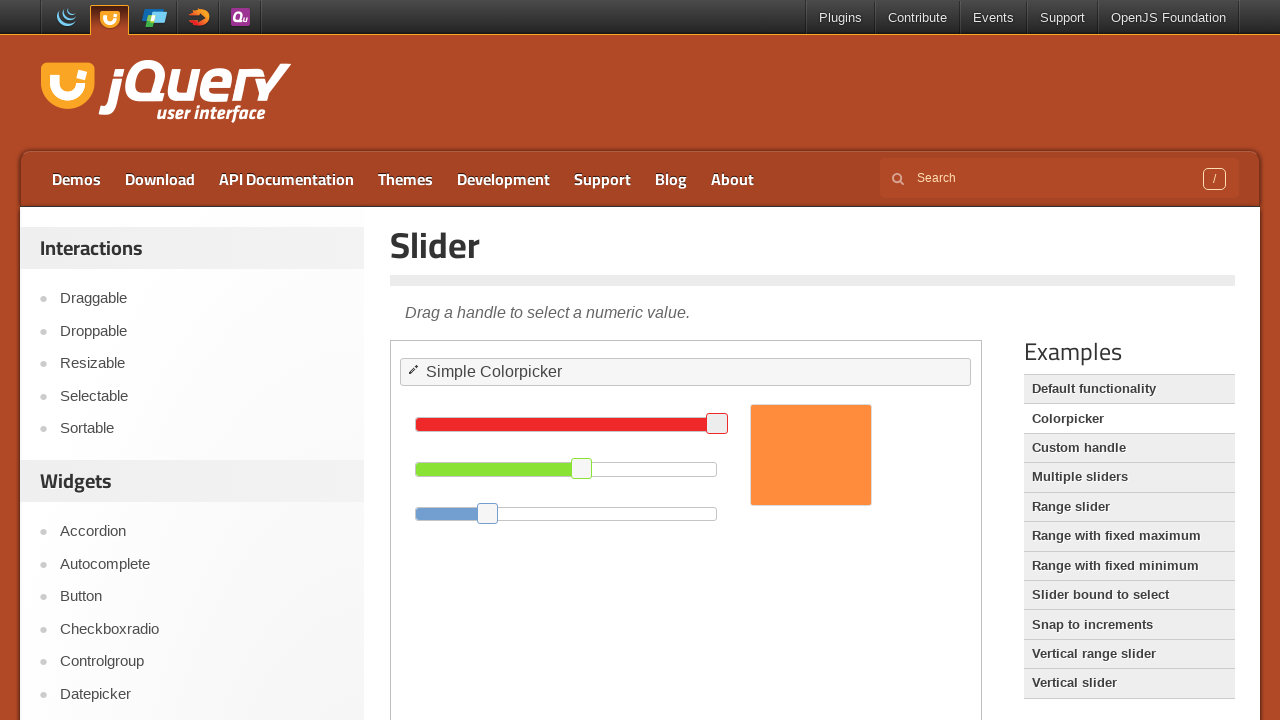

Pressed mouse button down on red slider at (717, 424)
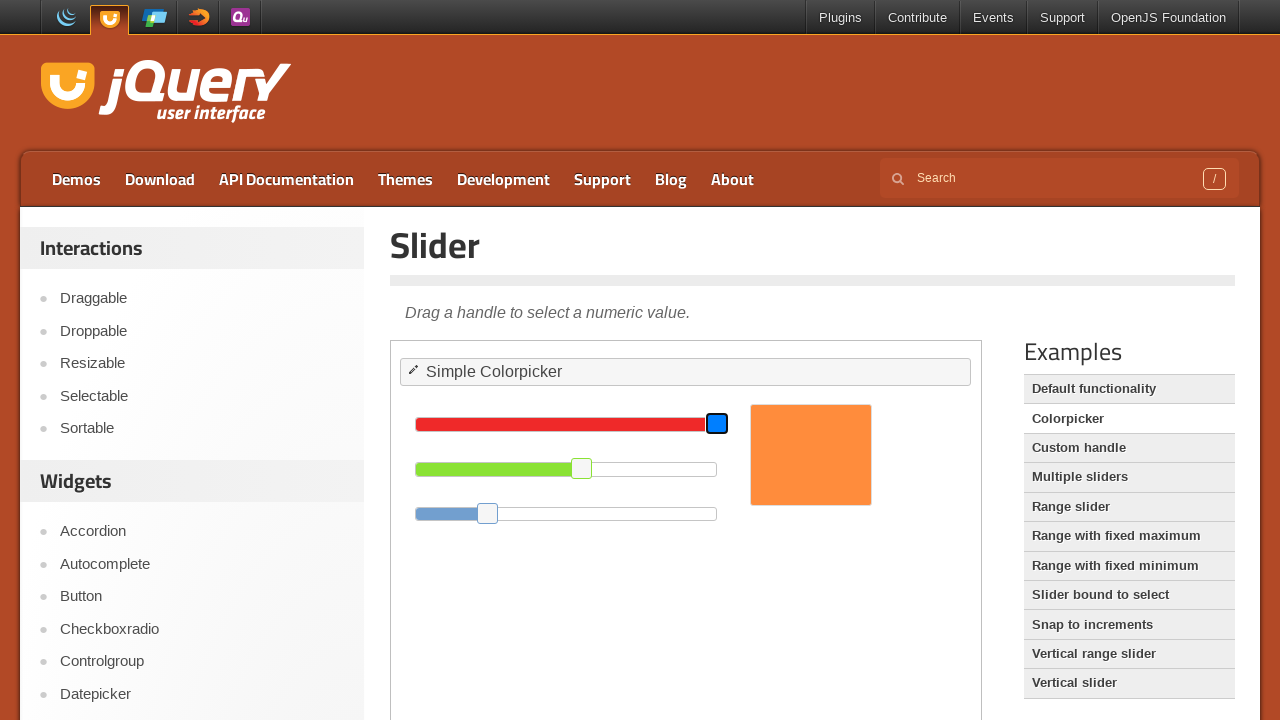

Dragged red slider 100 pixels to the left at (617, 424)
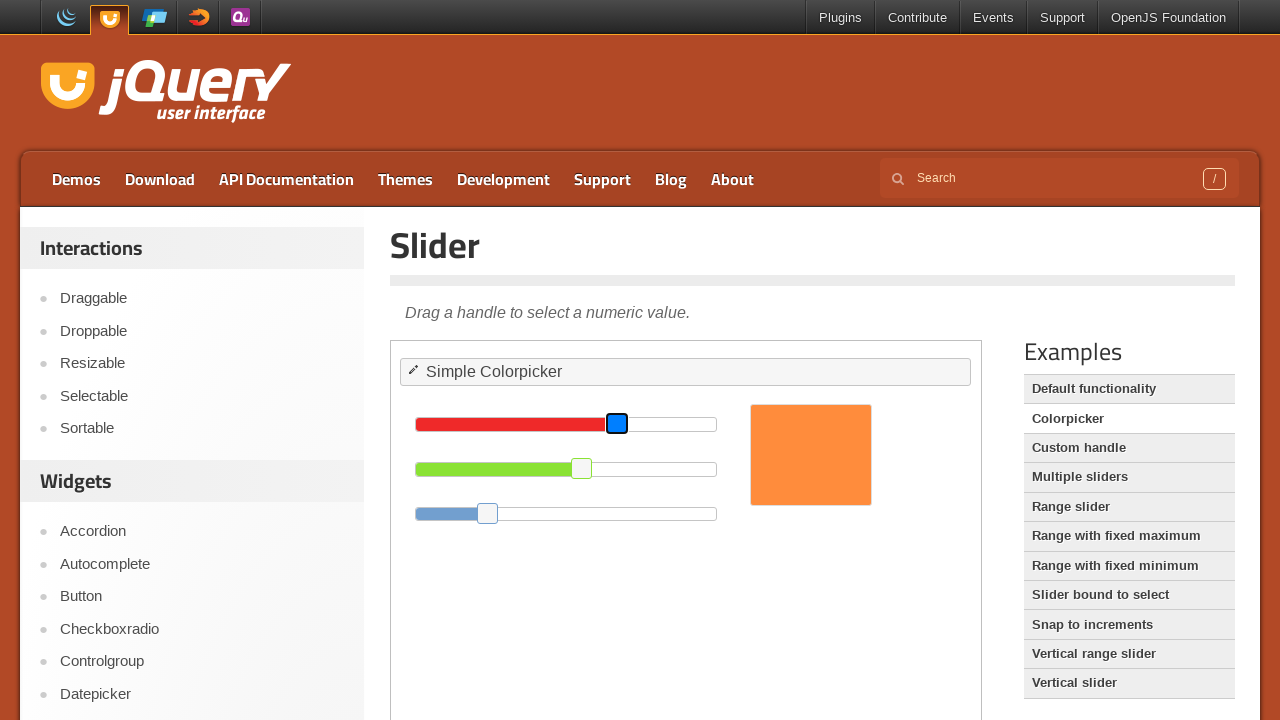

Released mouse button on red slider at (617, 424)
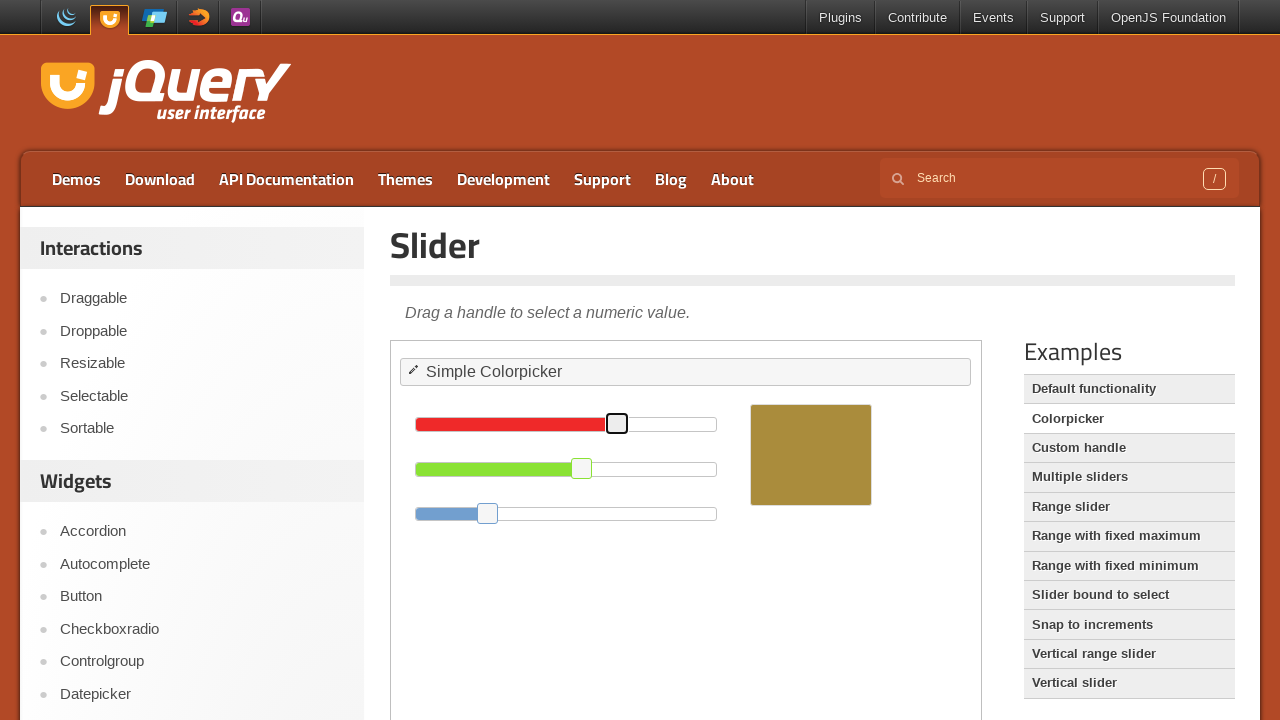

Located the green slider handle
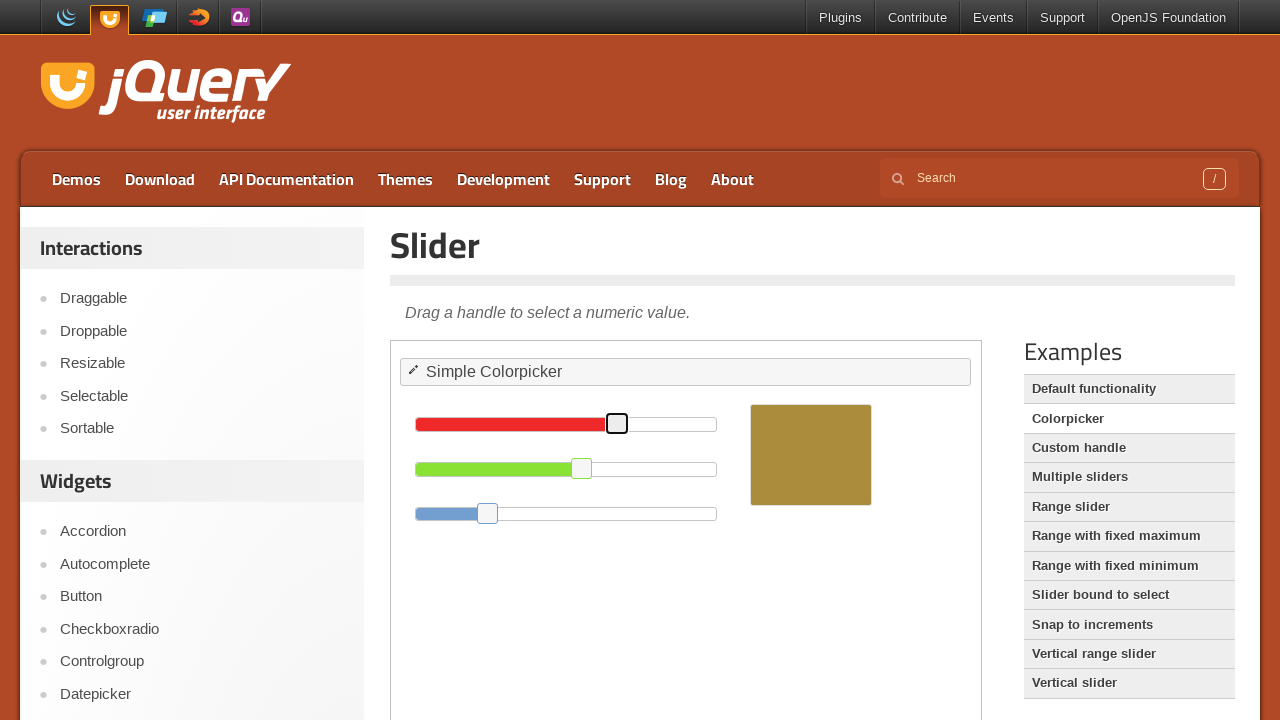

Got bounding box of green slider handle
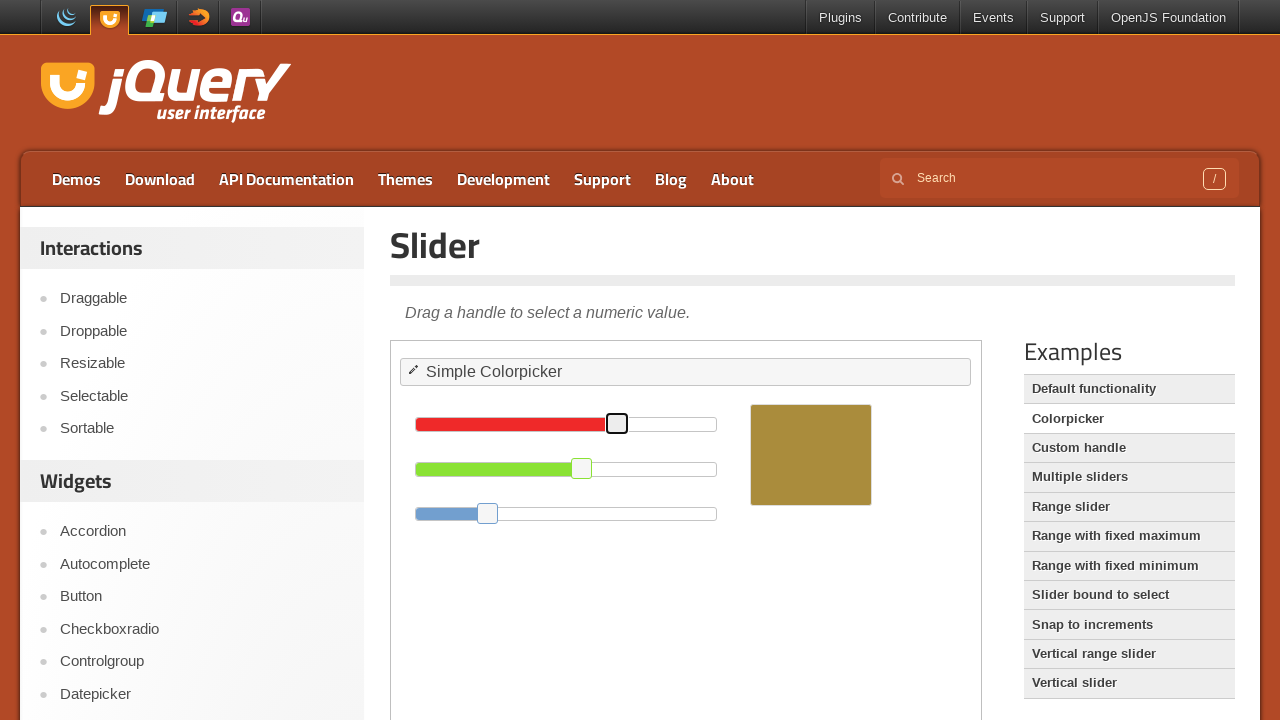

Moved mouse to center of green slider handle at (582, 468)
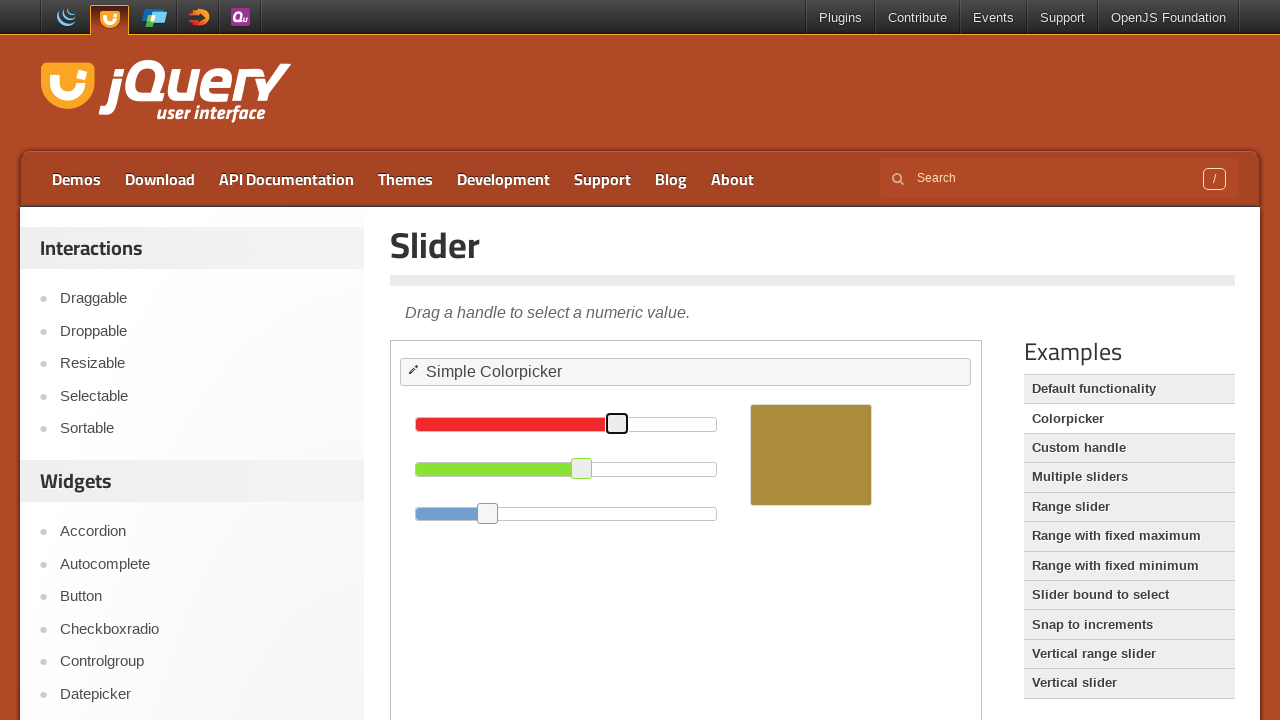

Pressed mouse button down on green slider at (582, 468)
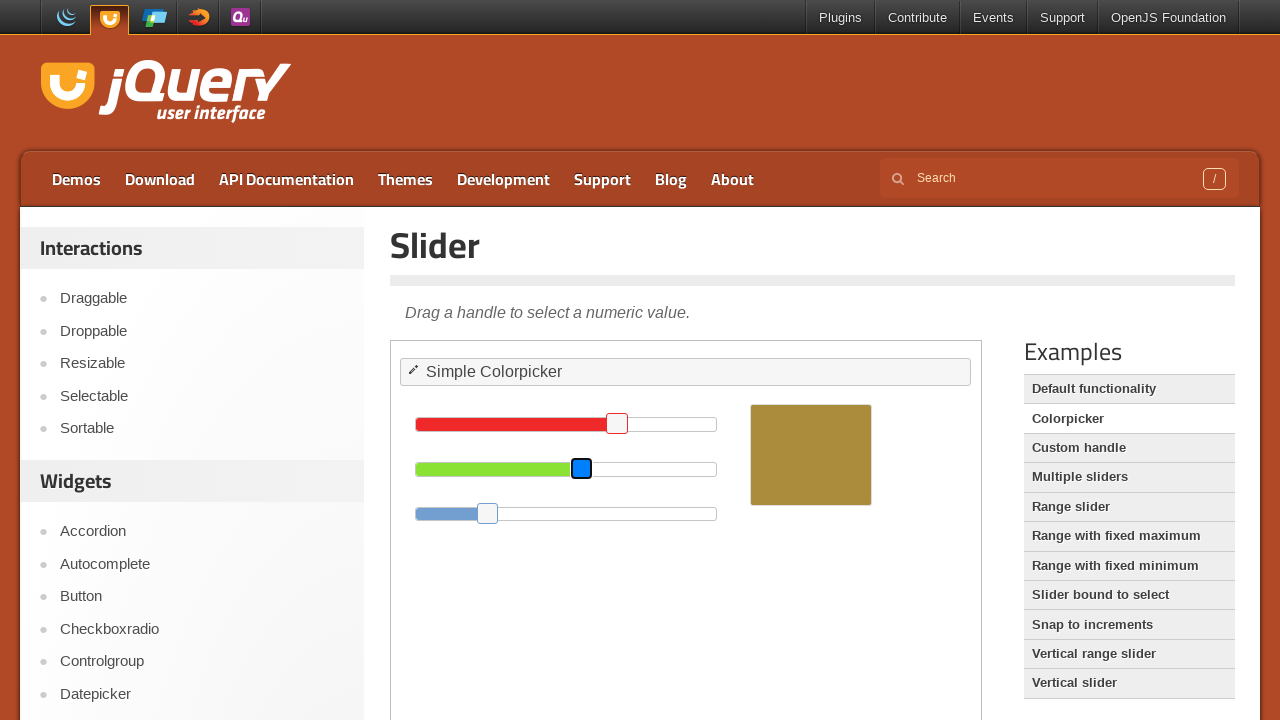

Dragged green slider 100 pixels to the right at (682, 468)
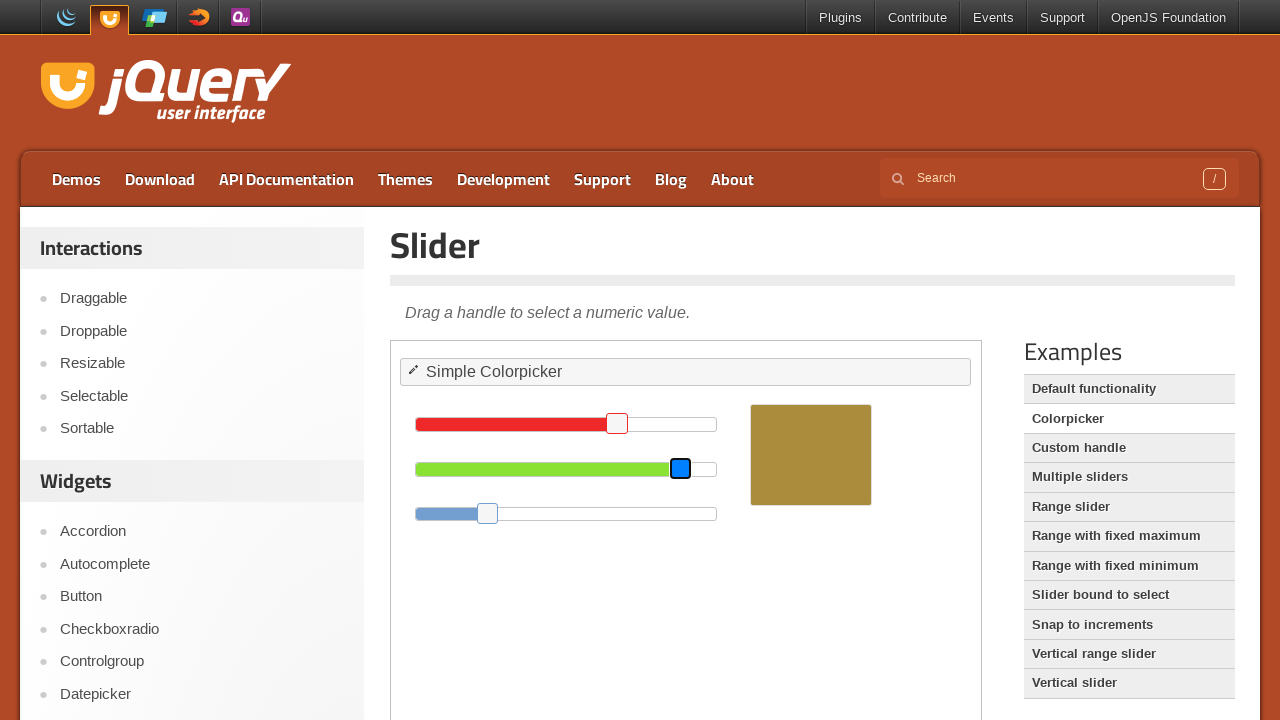

Released mouse button on green slider at (682, 468)
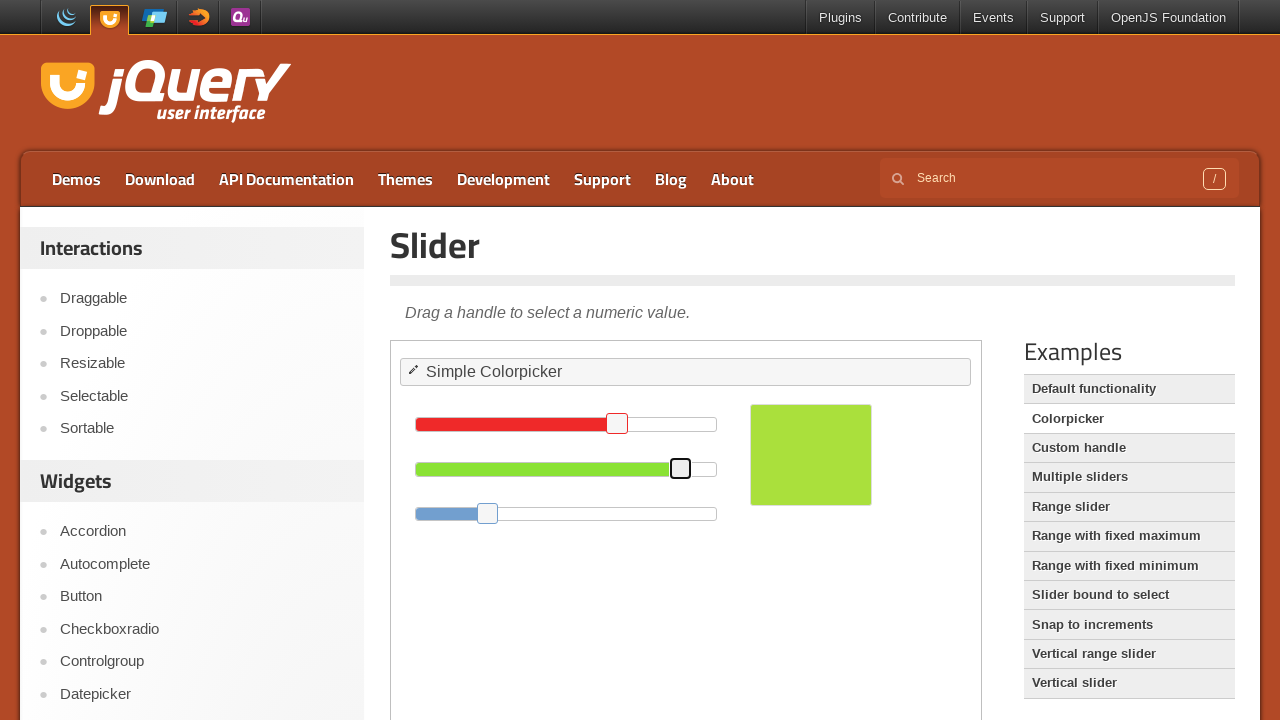

Located the blue slider handle
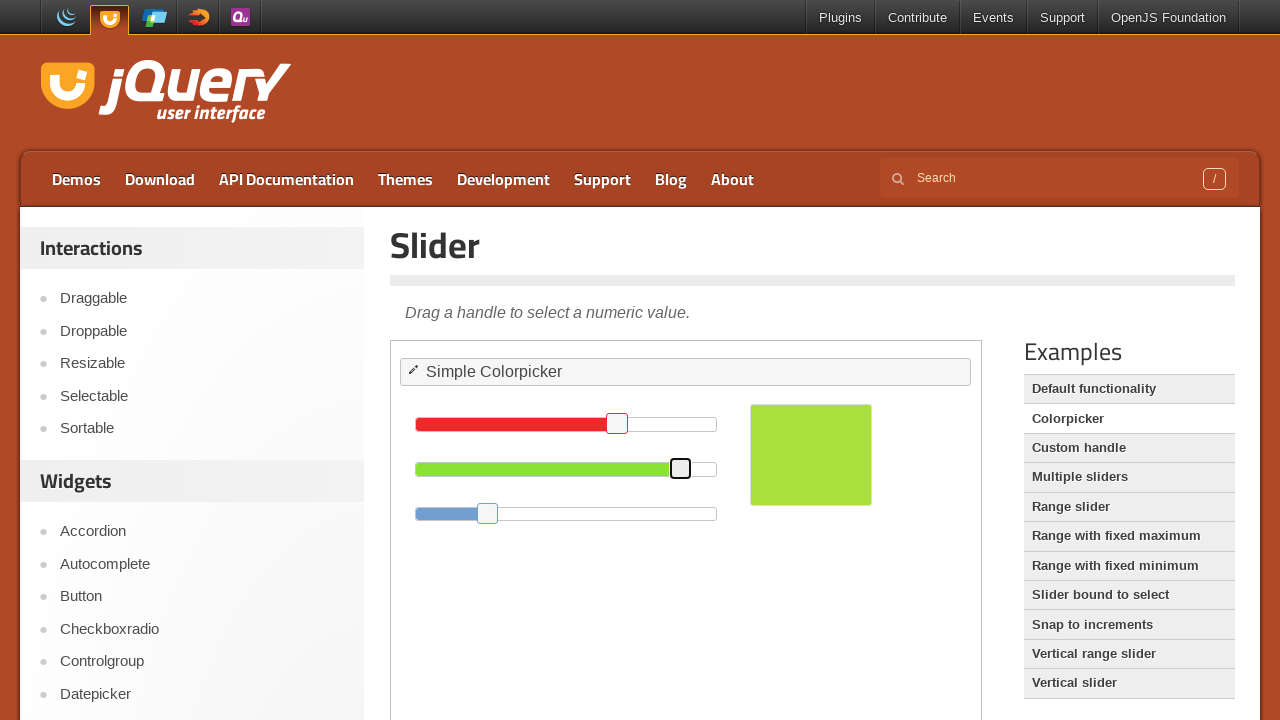

Got bounding box of blue slider handle
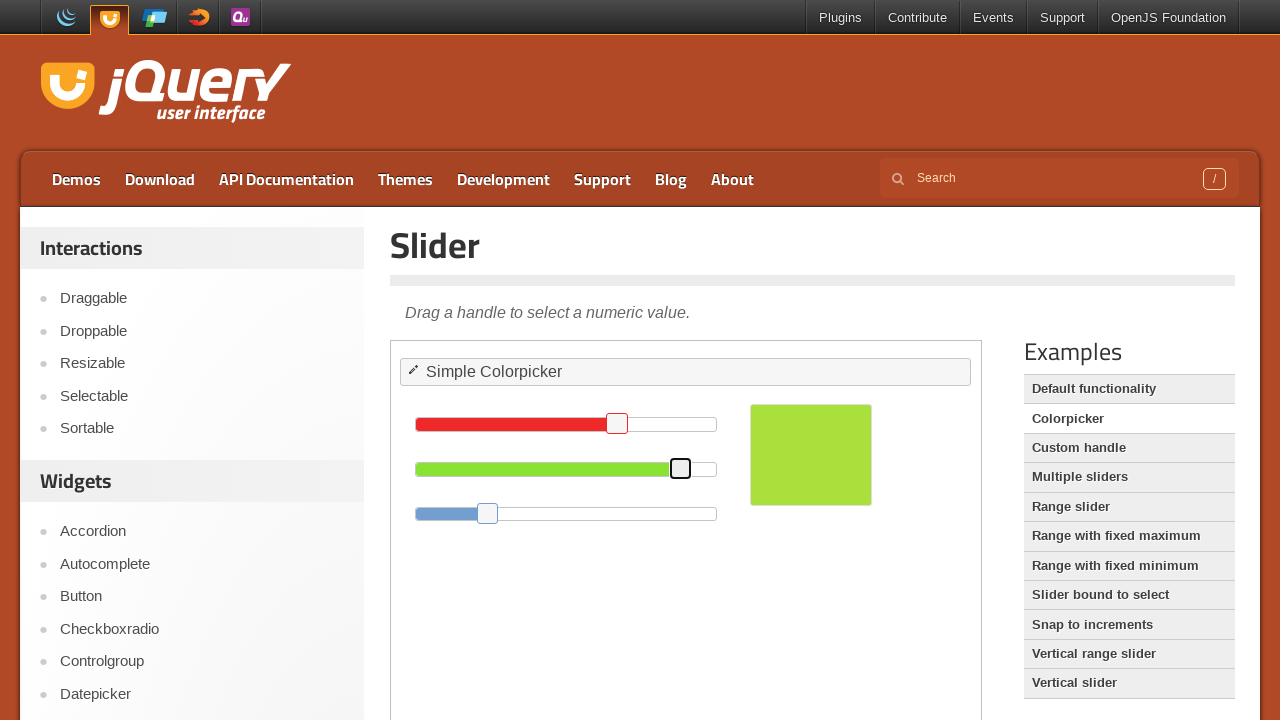

Moved mouse to center of blue slider handle at (488, 513)
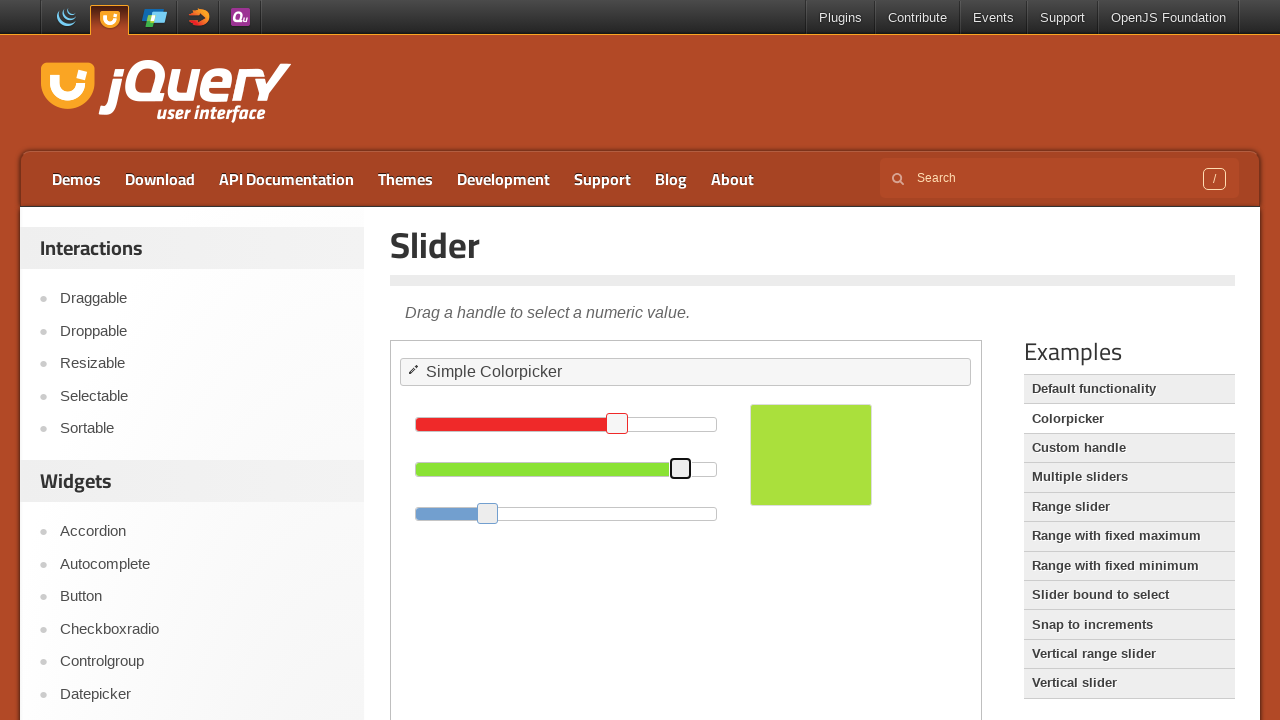

Pressed mouse button down on blue slider at (488, 513)
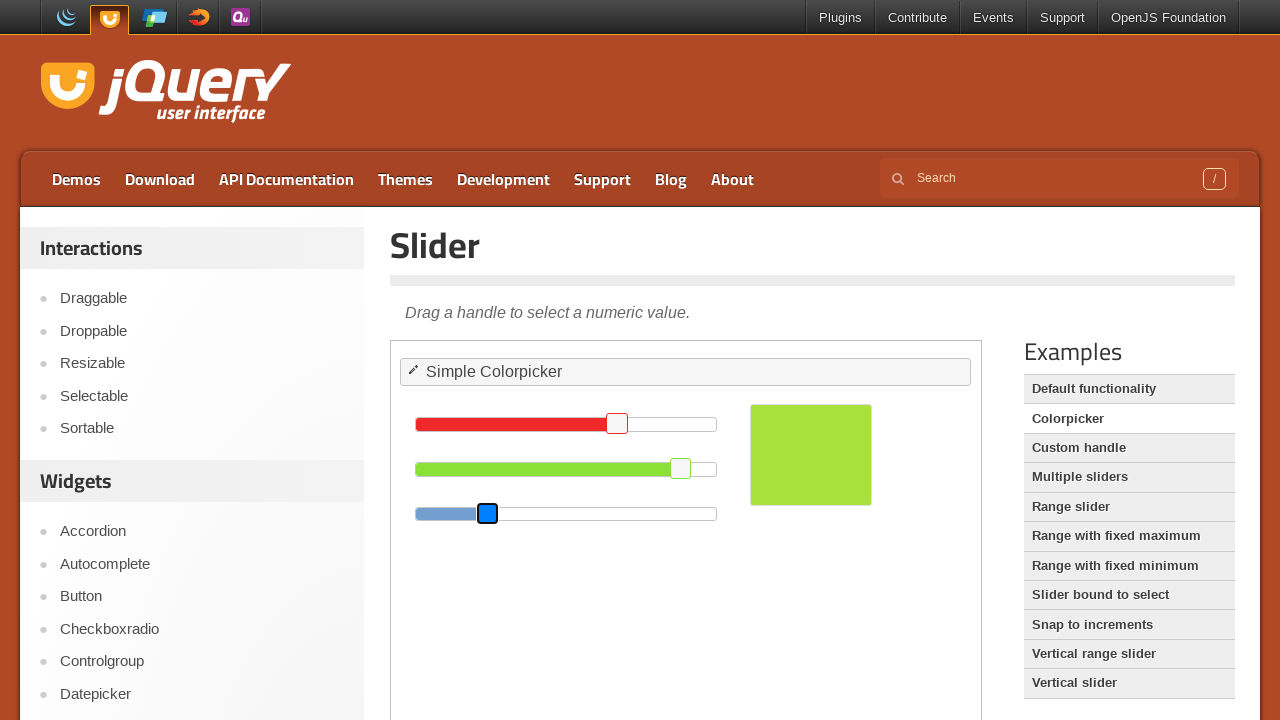

Dragged blue slider 100 pixels to the right at (588, 513)
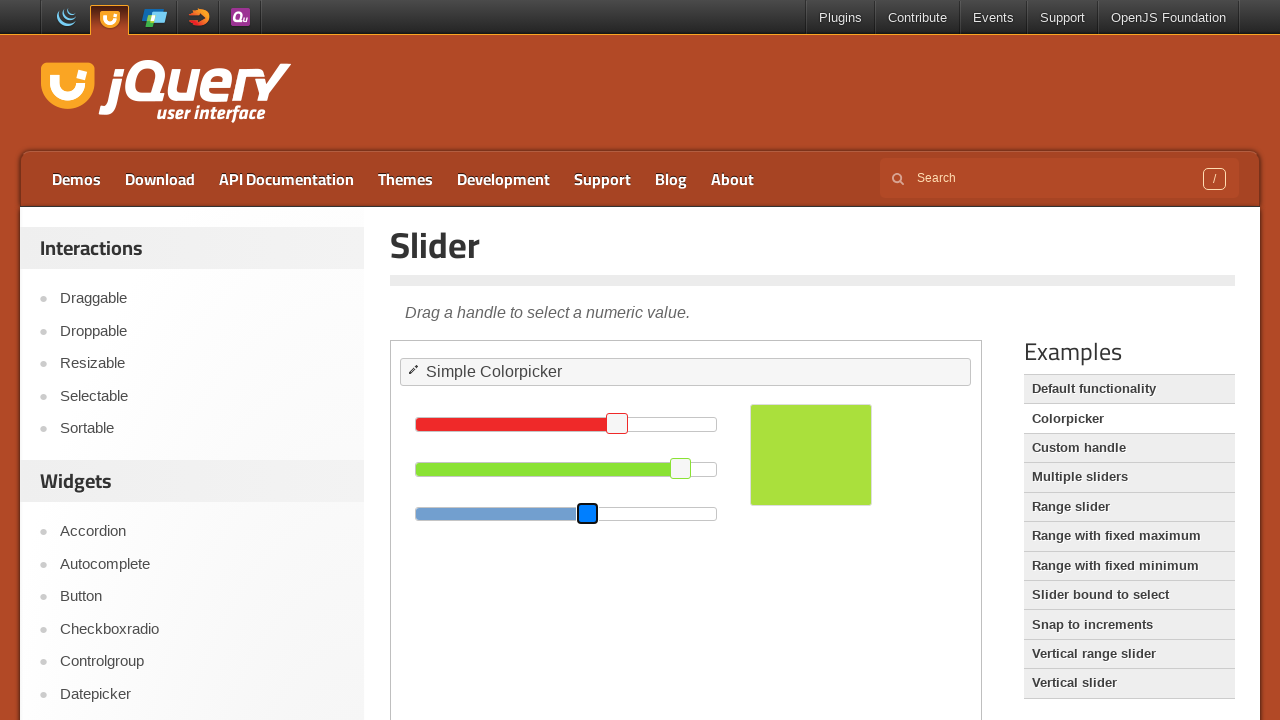

Released mouse button on blue slider at (588, 513)
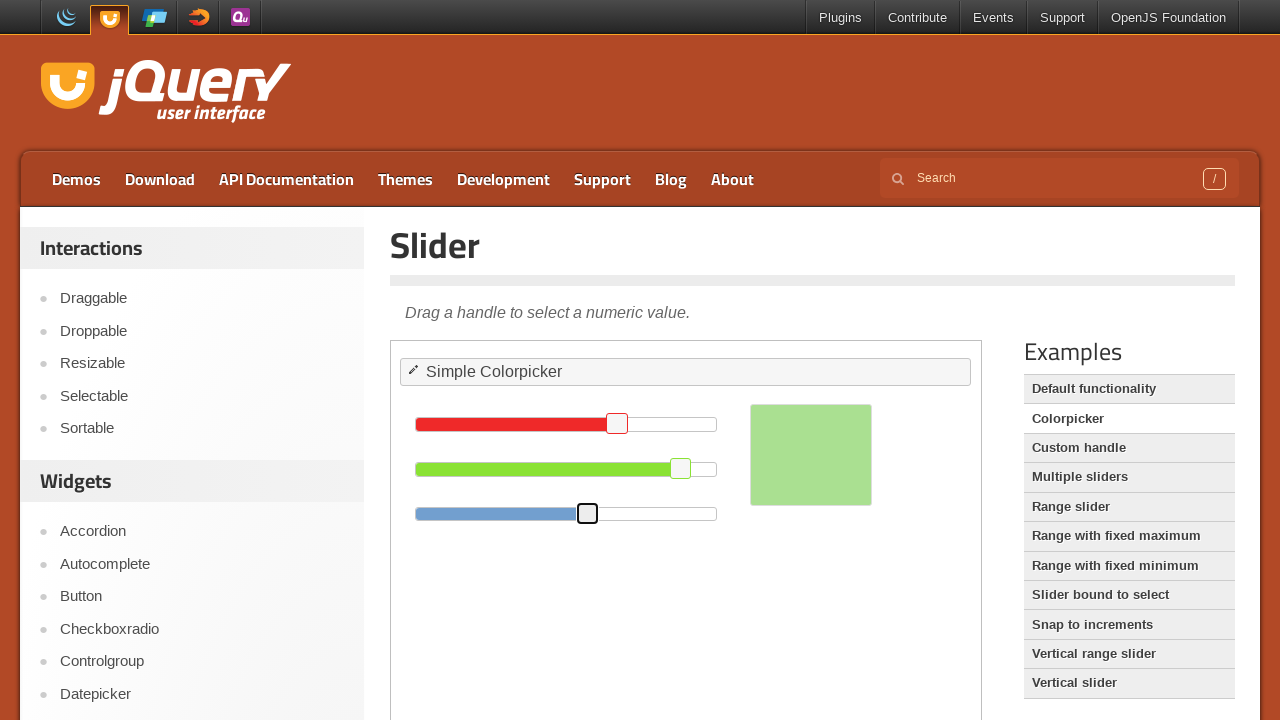

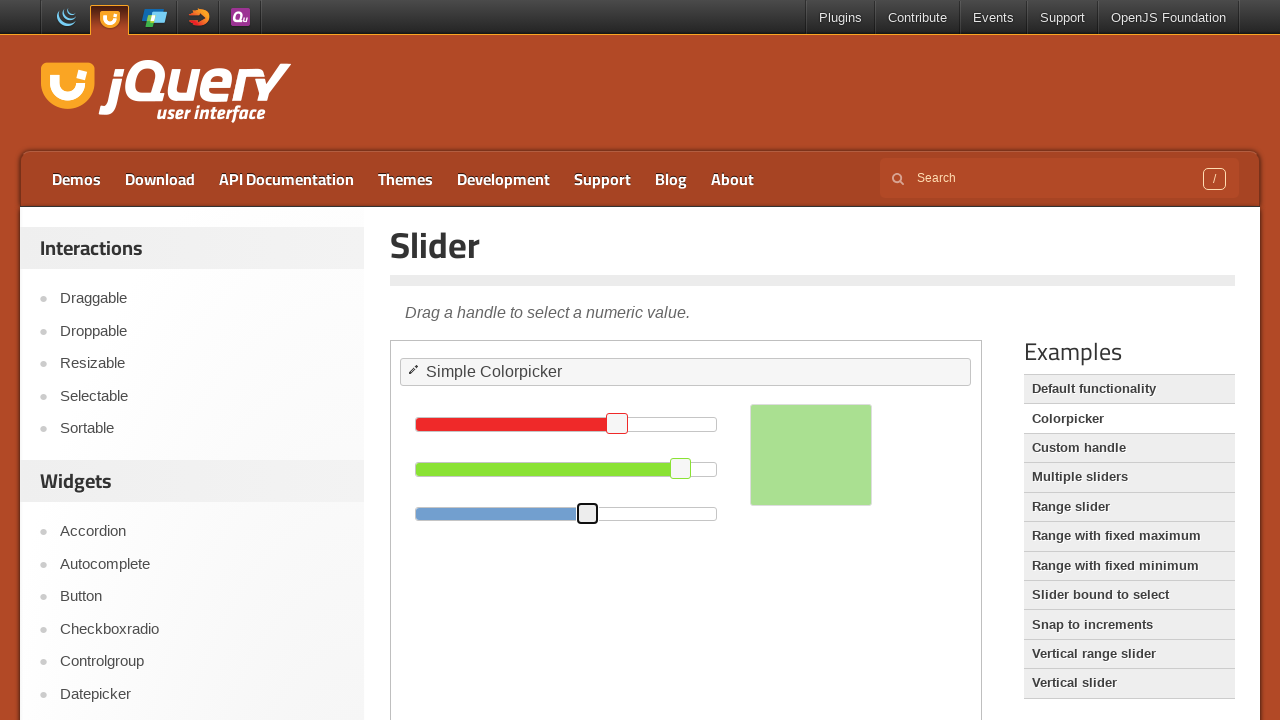